Tests that the counter displays the current number of todo items correctly

Starting URL: https://demo.playwright.dev/todomvc

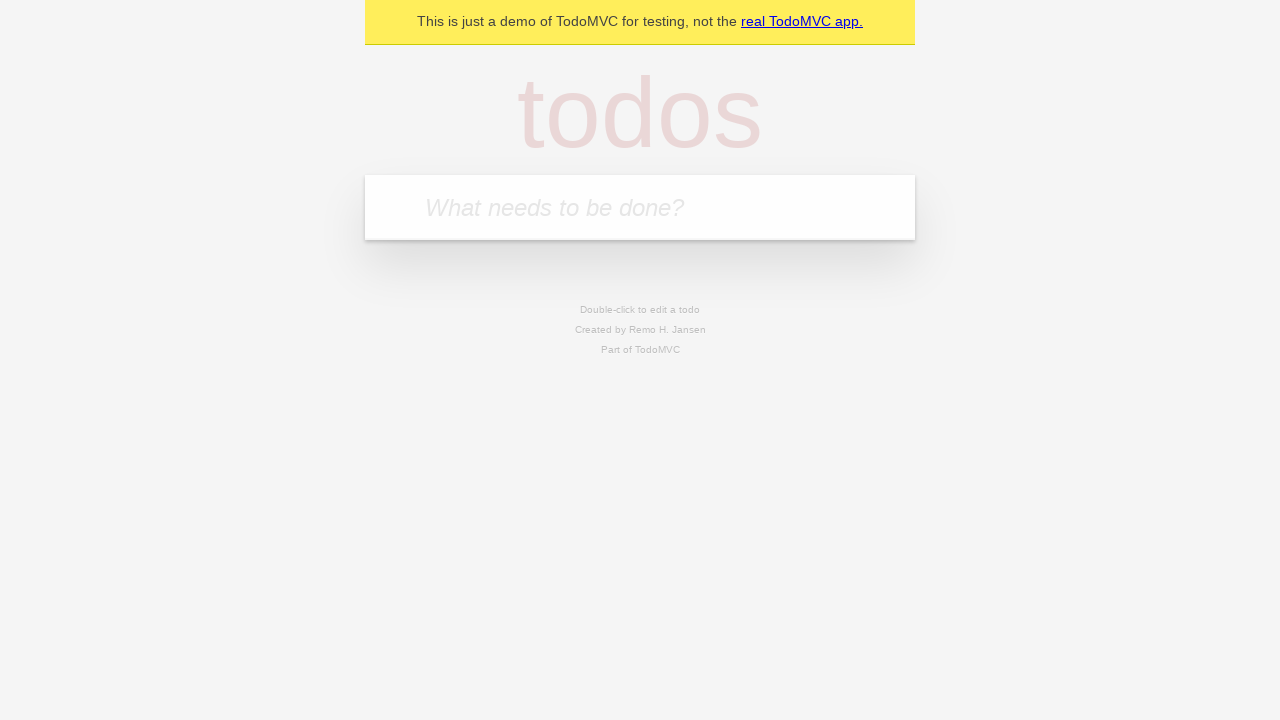

Located the todo input field with placeholder 'What needs to be done?'
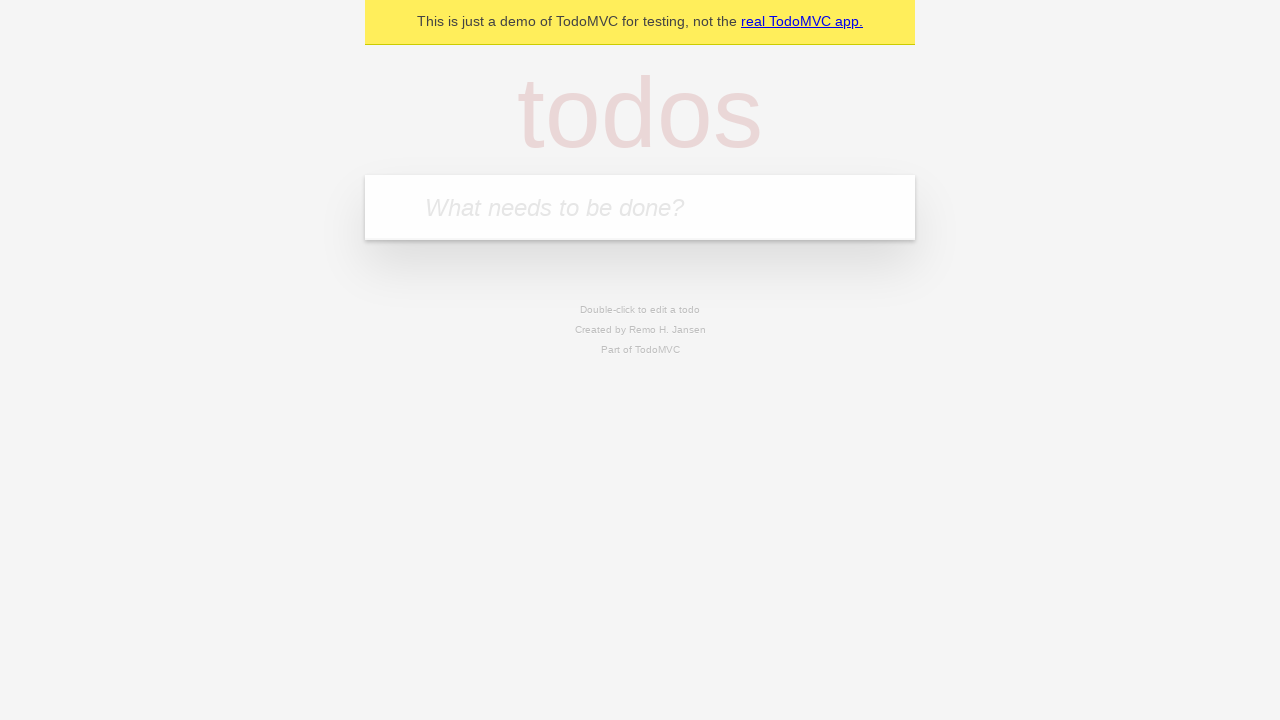

Filled todo input with 'buy some cheese' on internal:attr=[placeholder="What needs to be done?"i]
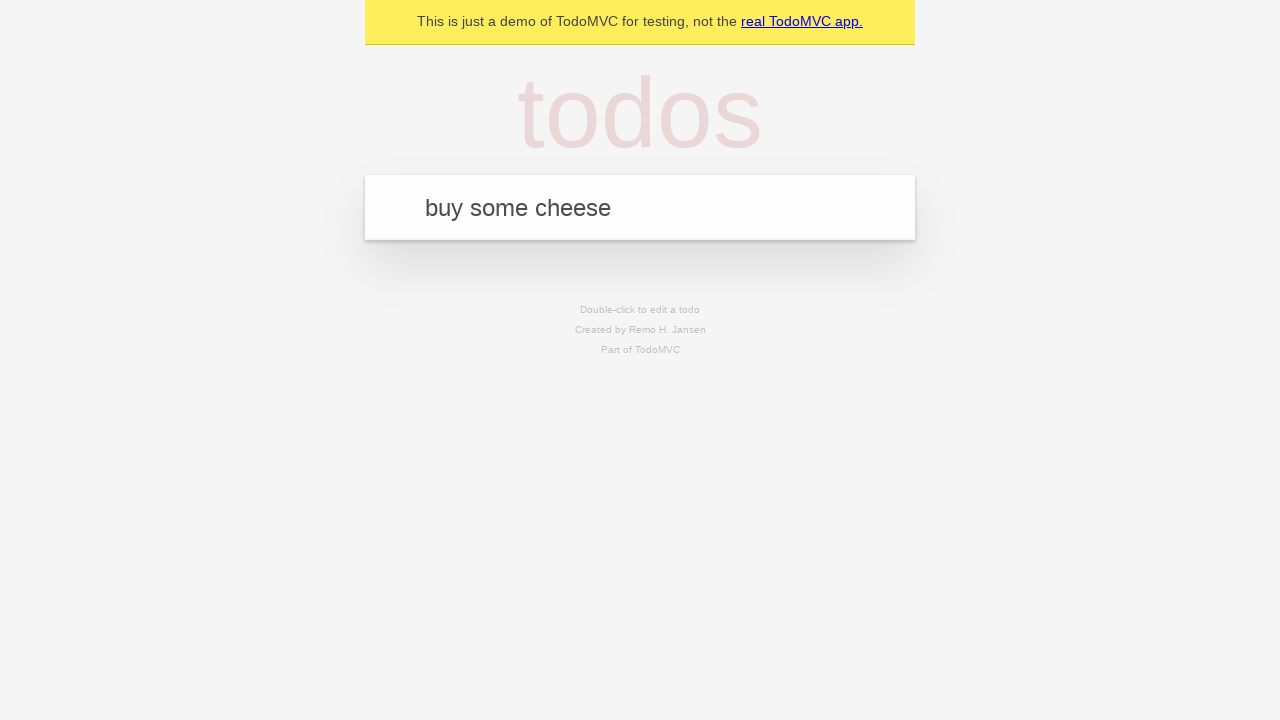

Pressed Enter to add first todo item on internal:attr=[placeholder="What needs to be done?"i]
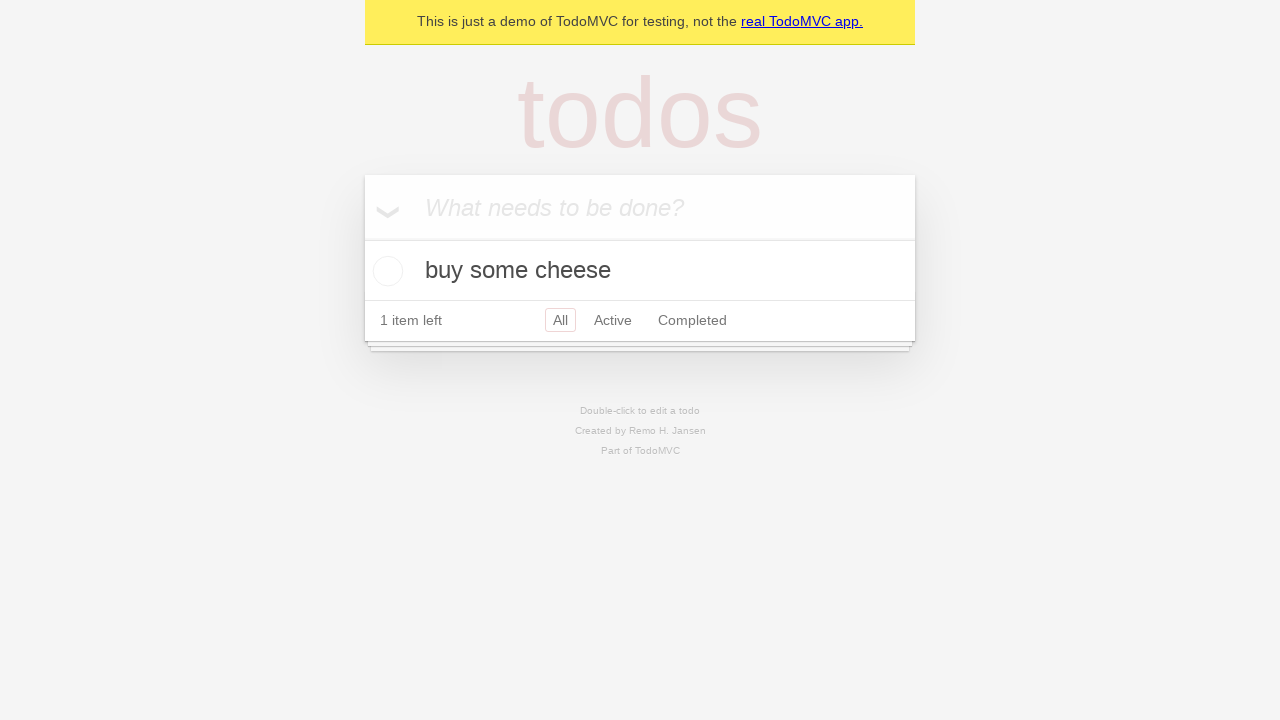

Waited for todo counter element to appear
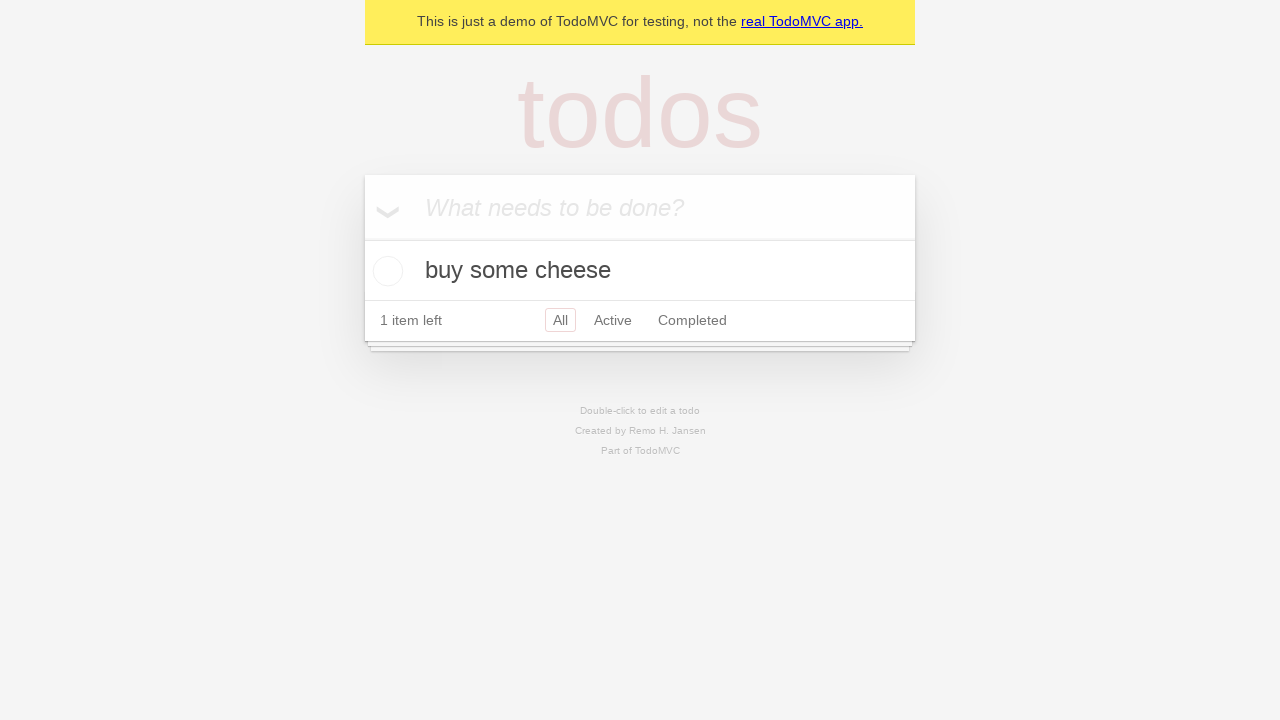

Filled todo input with 'feed the cat' on internal:attr=[placeholder="What needs to be done?"i]
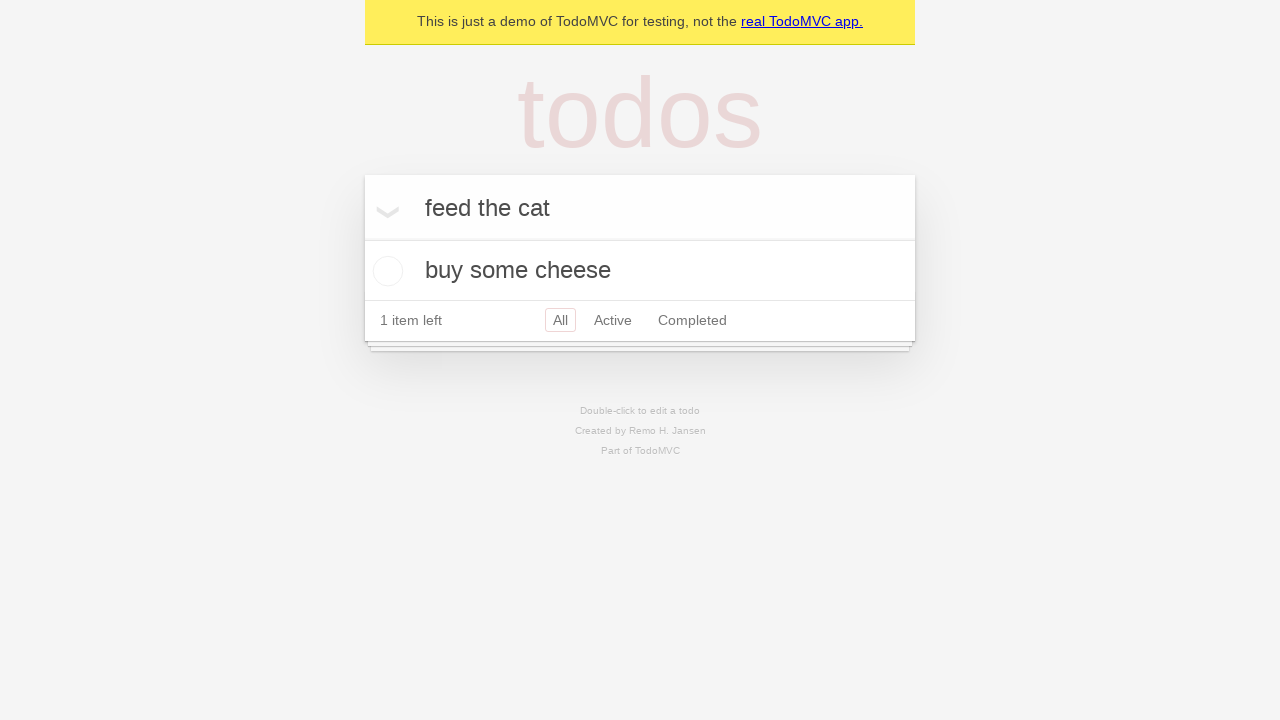

Pressed Enter to add second todo item on internal:attr=[placeholder="What needs to be done?"i]
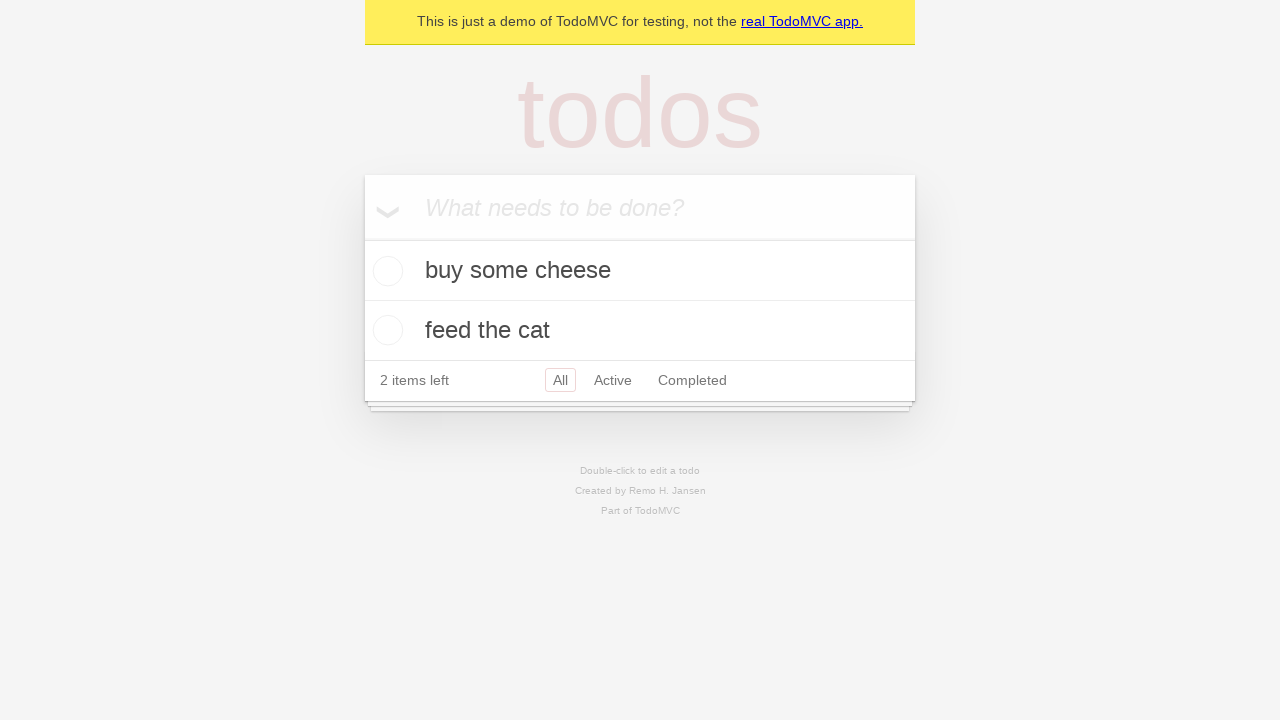

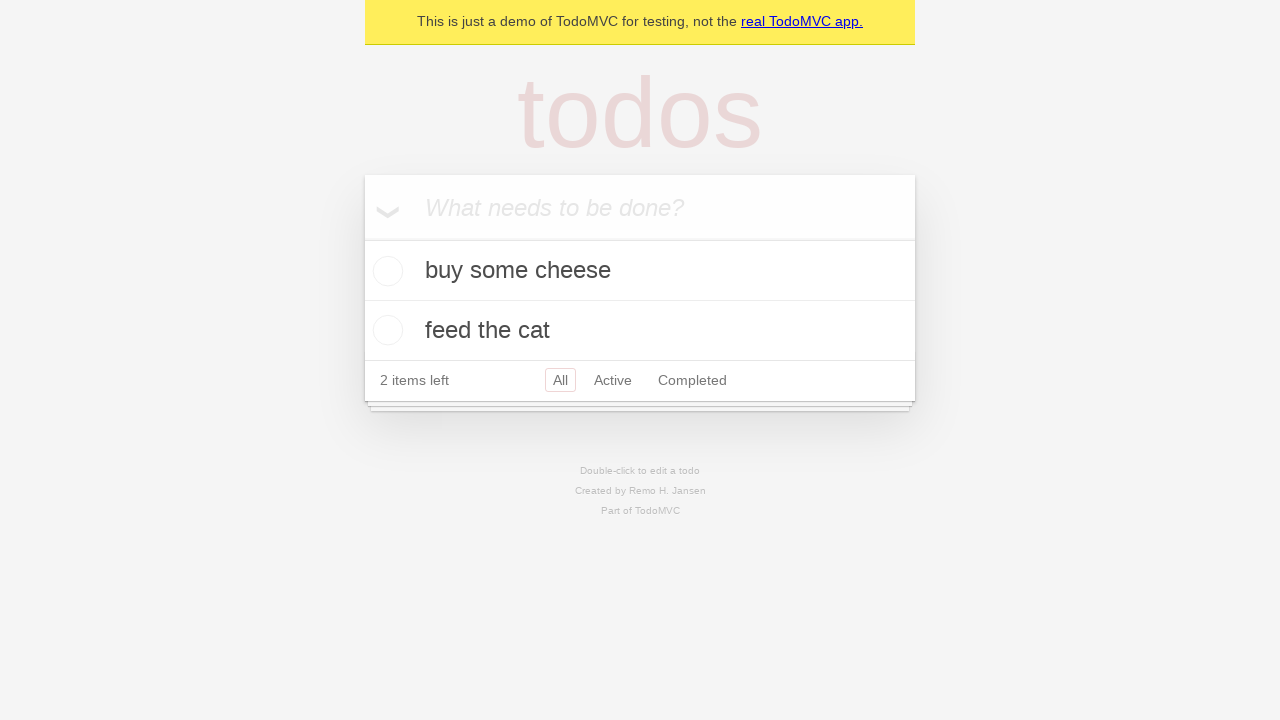